Tests alert handling functionality by clicking a prompt button and interacting with the JavaScript prompt dialog

Starting URL: https://demoqa.com/alerts

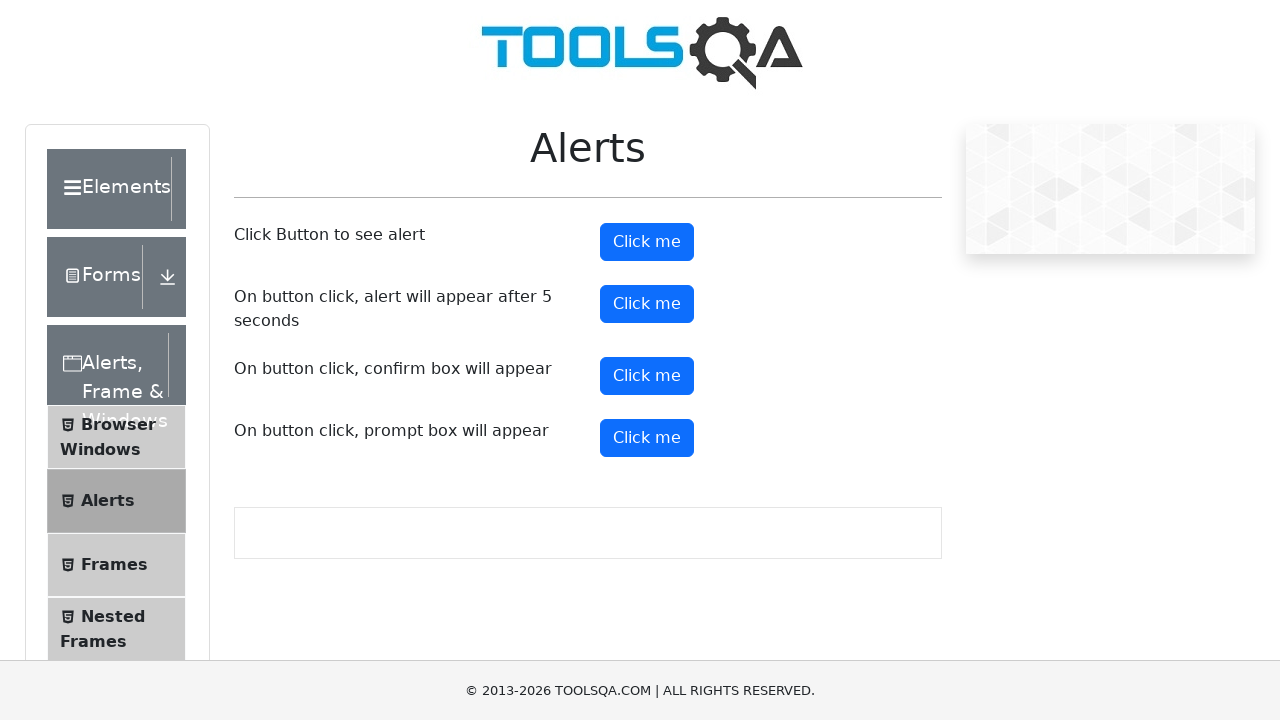

Waited for prompt button to be visible
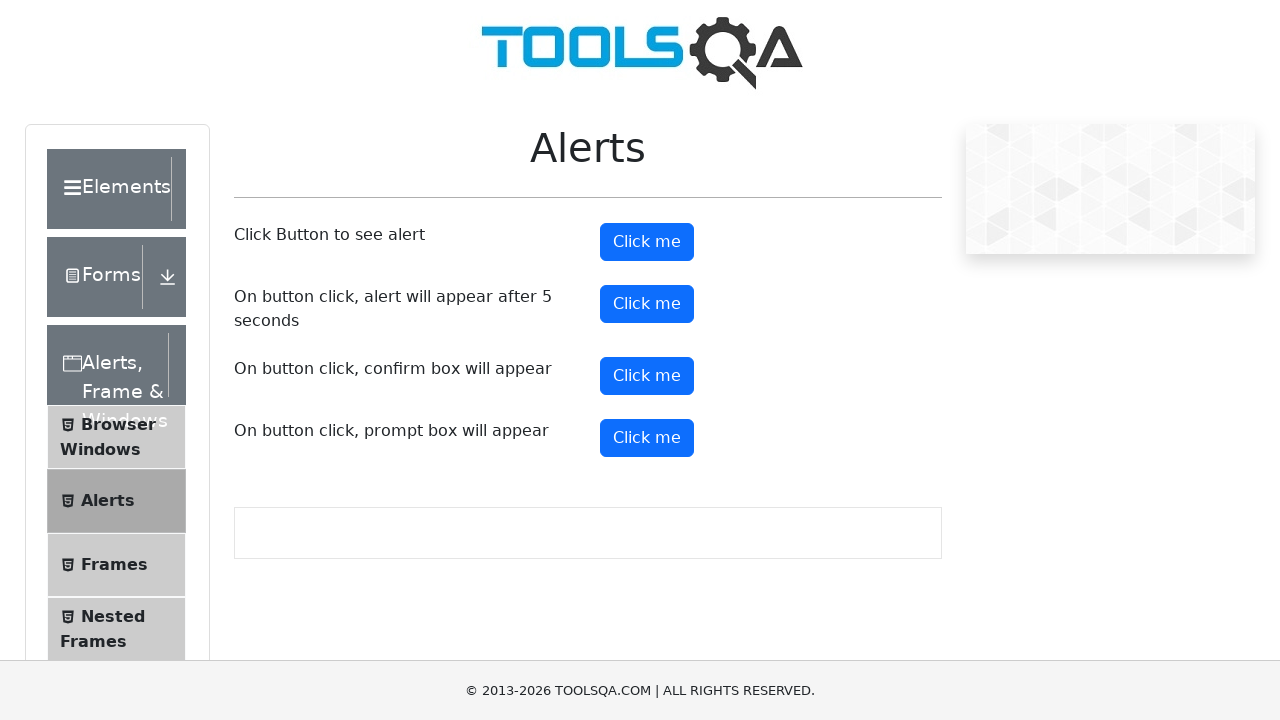

Set up dialog handler for prompt interaction
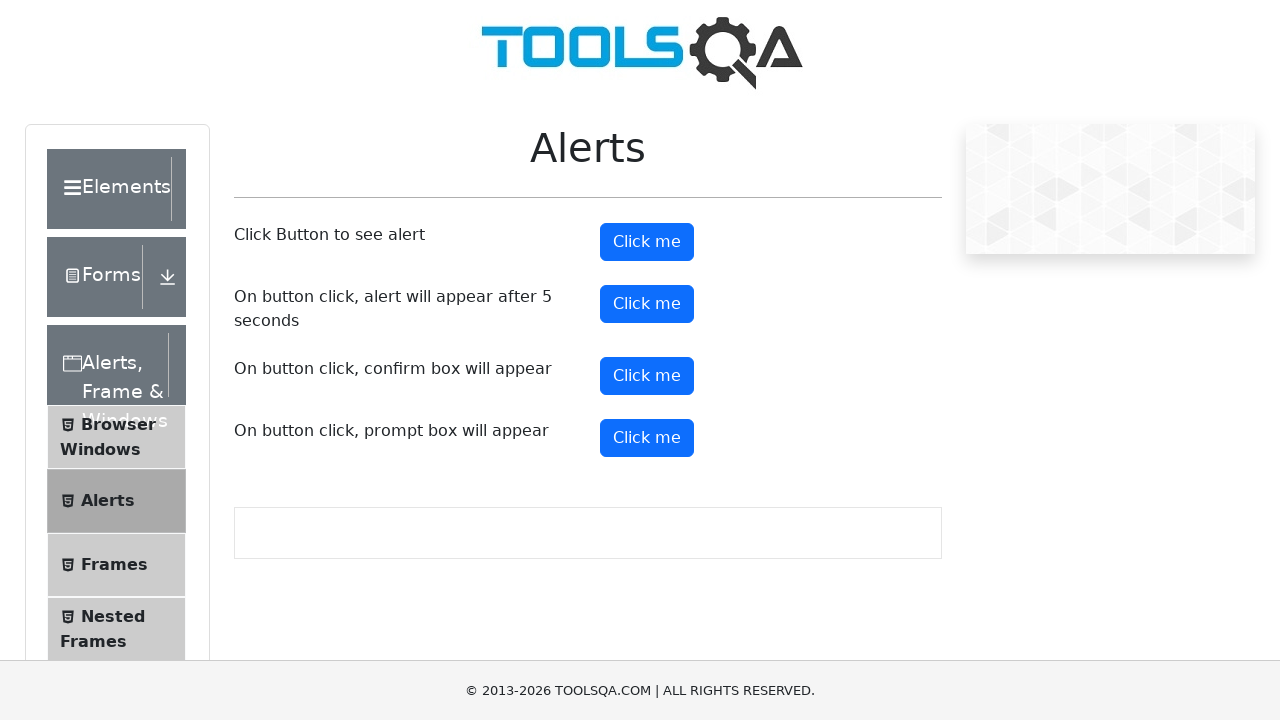

Clicked prompt button to trigger JavaScript prompt dialog at (647, 438) on #promtButton
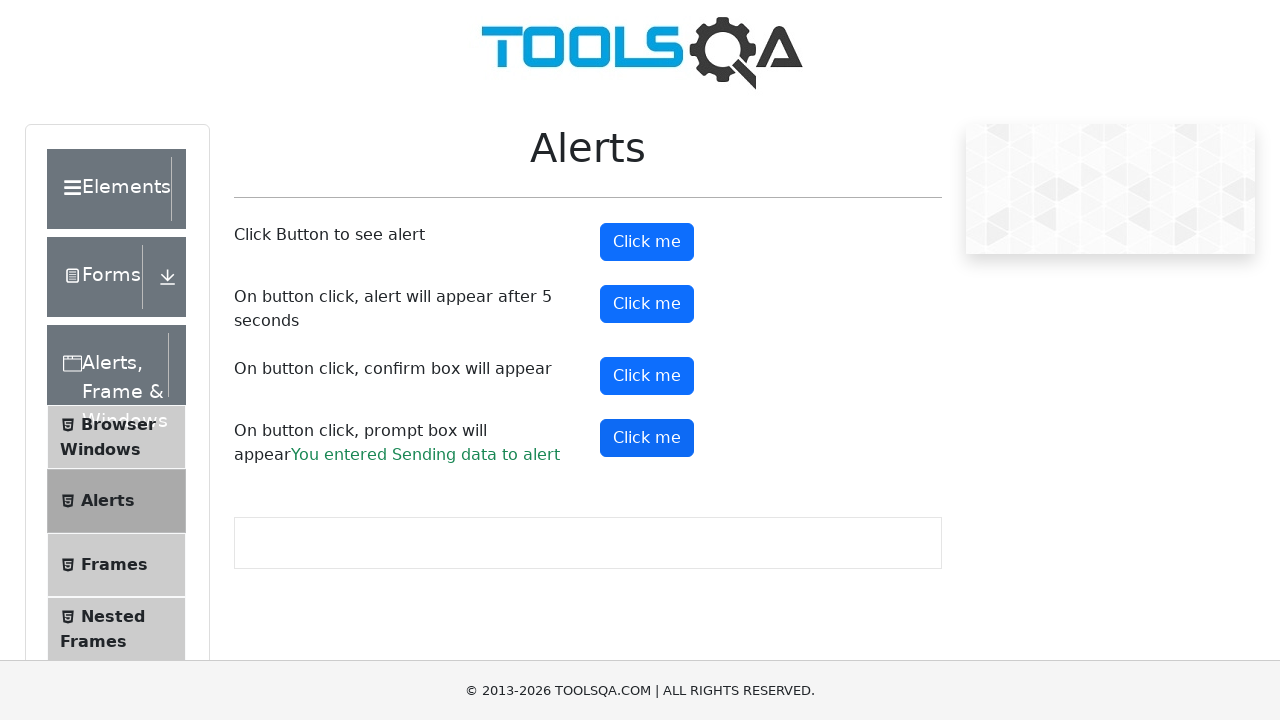

Removed dialog handler after interaction
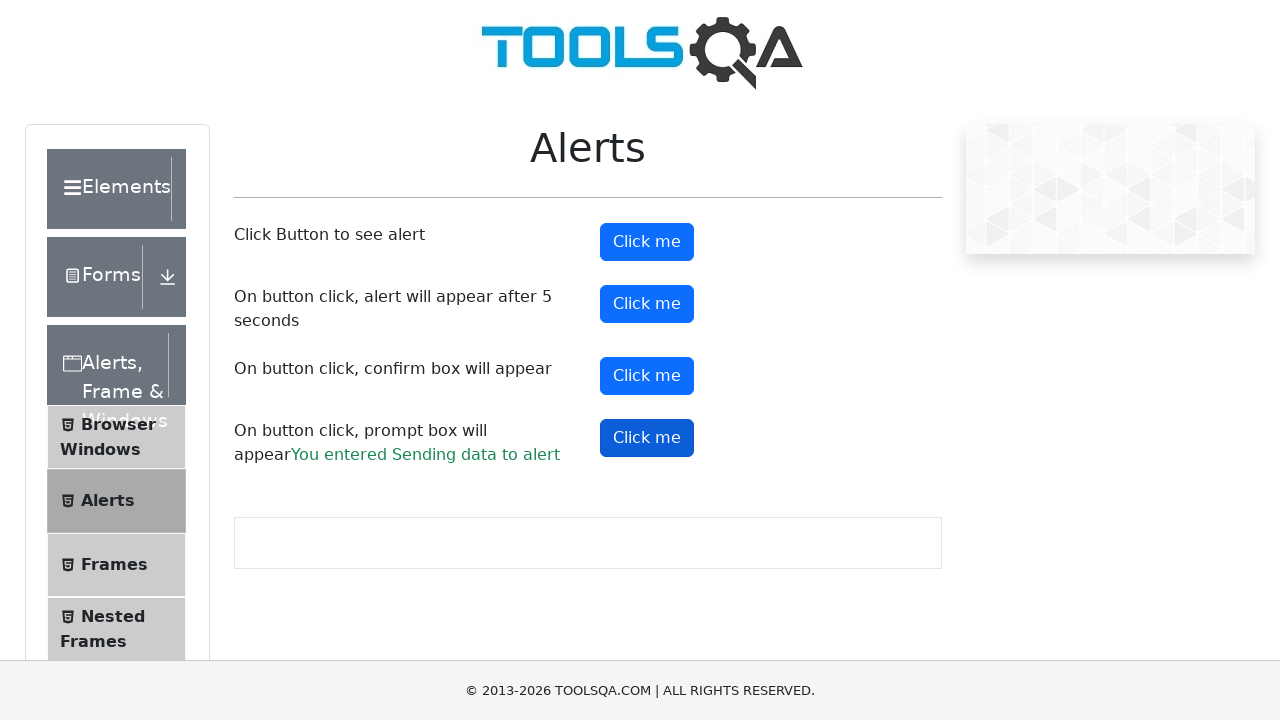

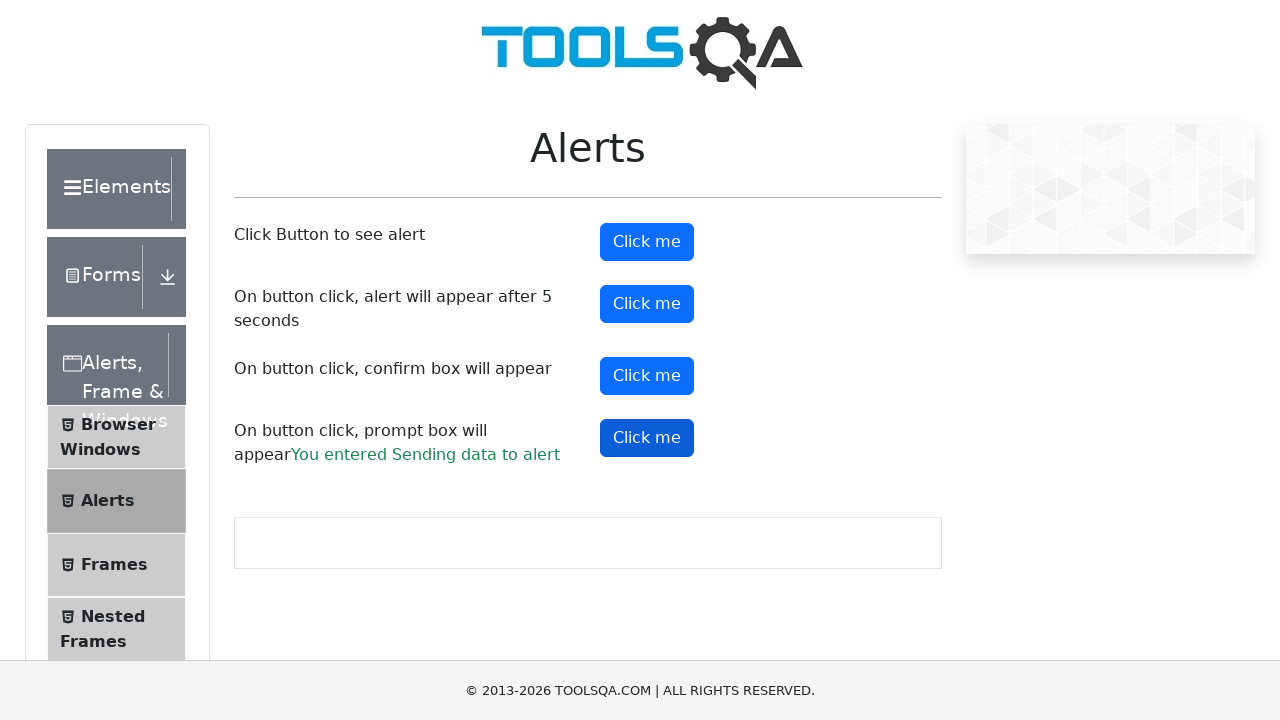